Tests prompt alert functionality by clicking a button to trigger a prompt, entering text into it, and accepting the alert

Starting URL: https://seleniumautomationpractice.blogspot.com/2018/01/blog-post.html

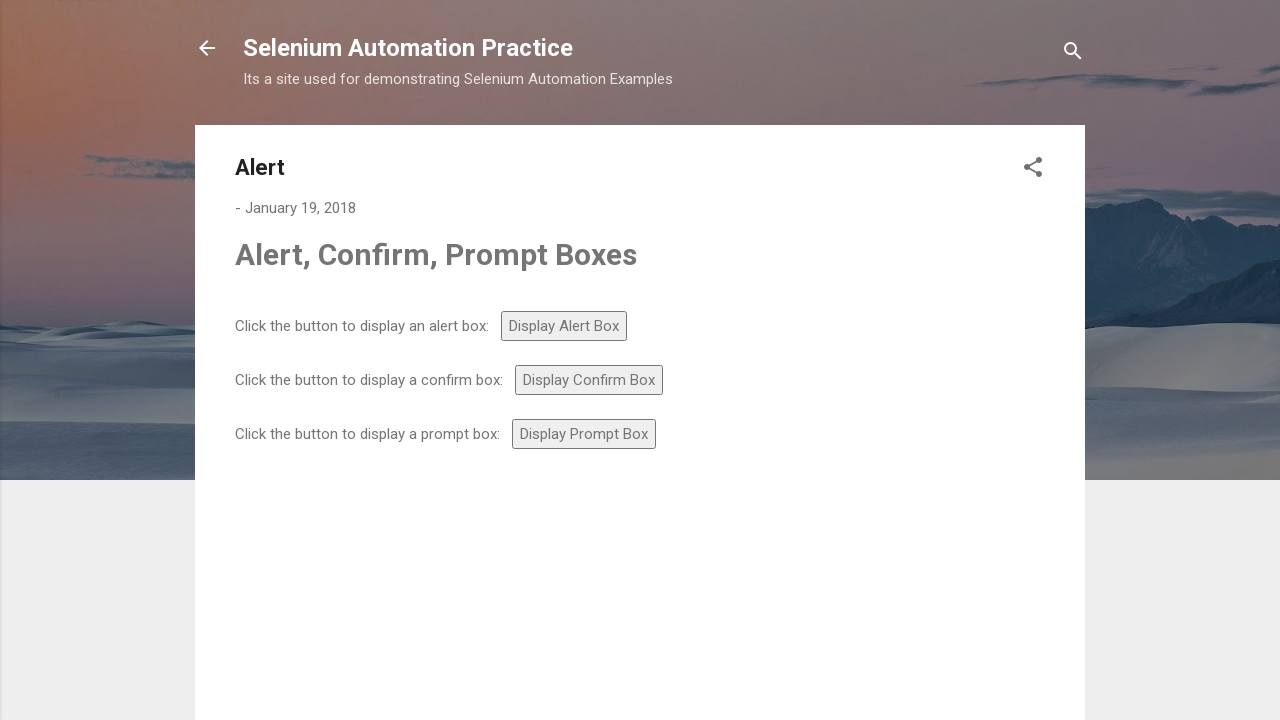

Navigated to prompt alert test page
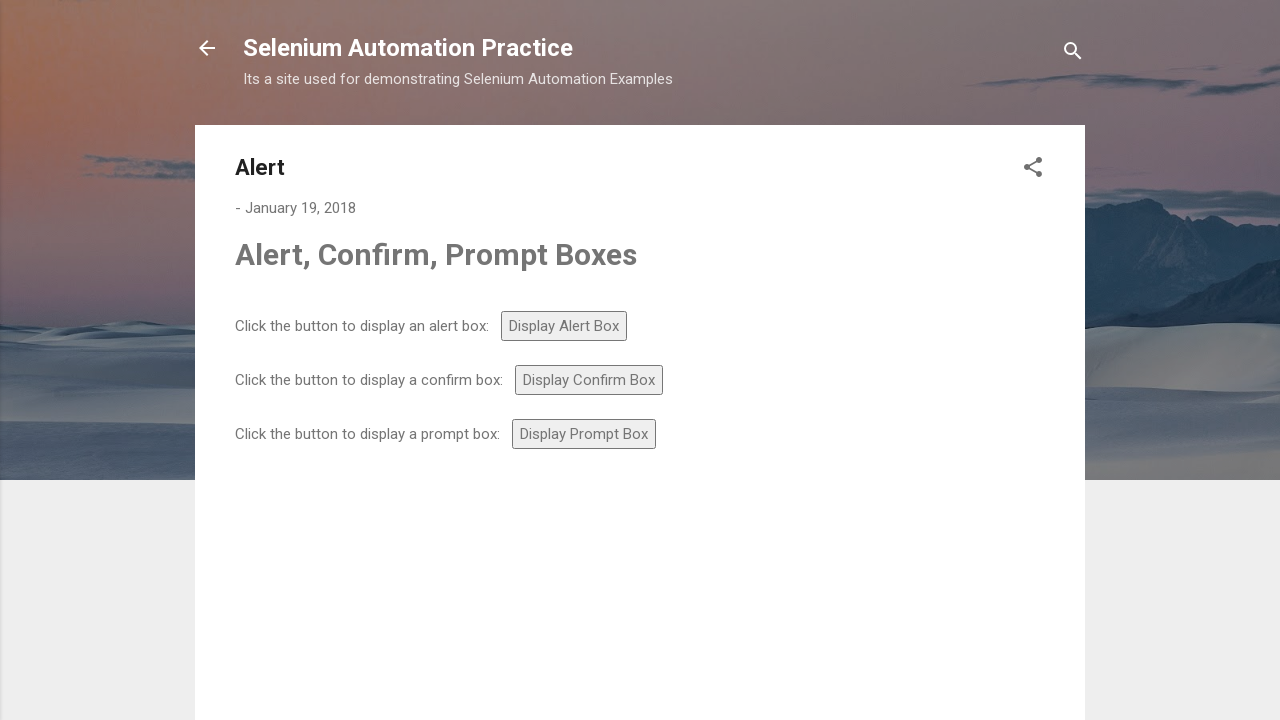

Clicked prompt button to trigger alert at (584, 434) on #prompt
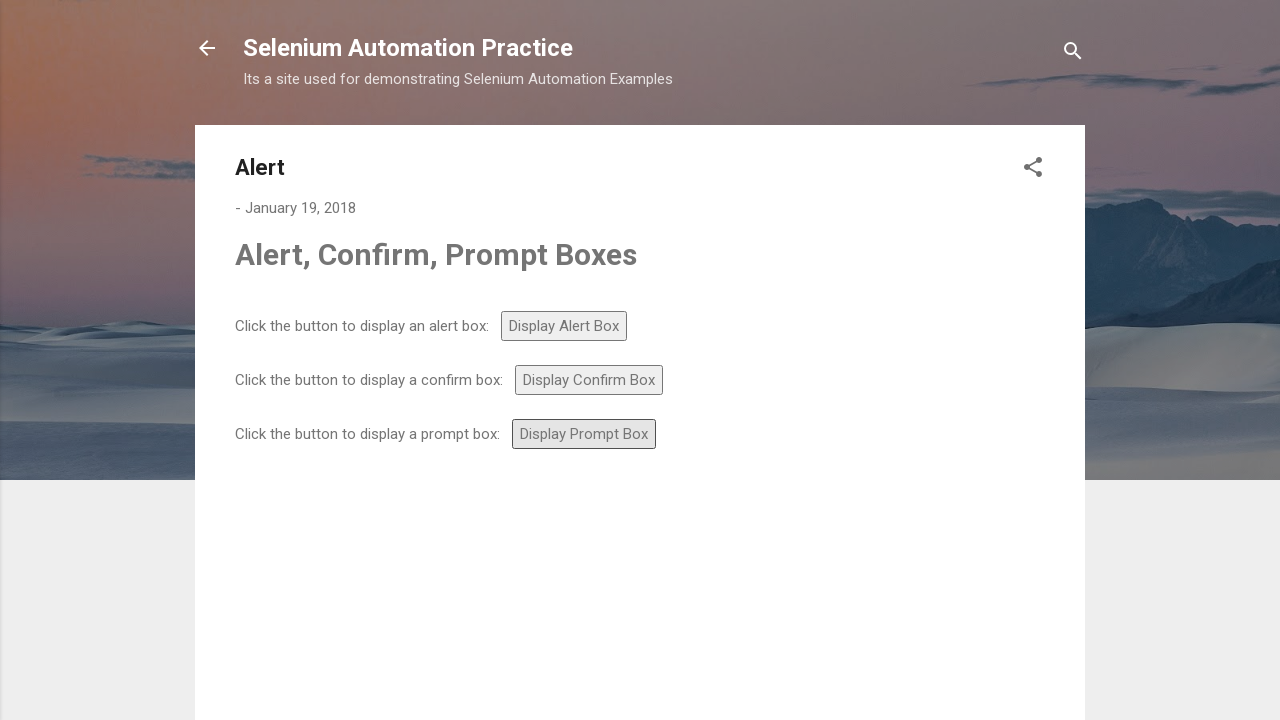

Set up dialog handler to accept prompt with text 'Abhresh'
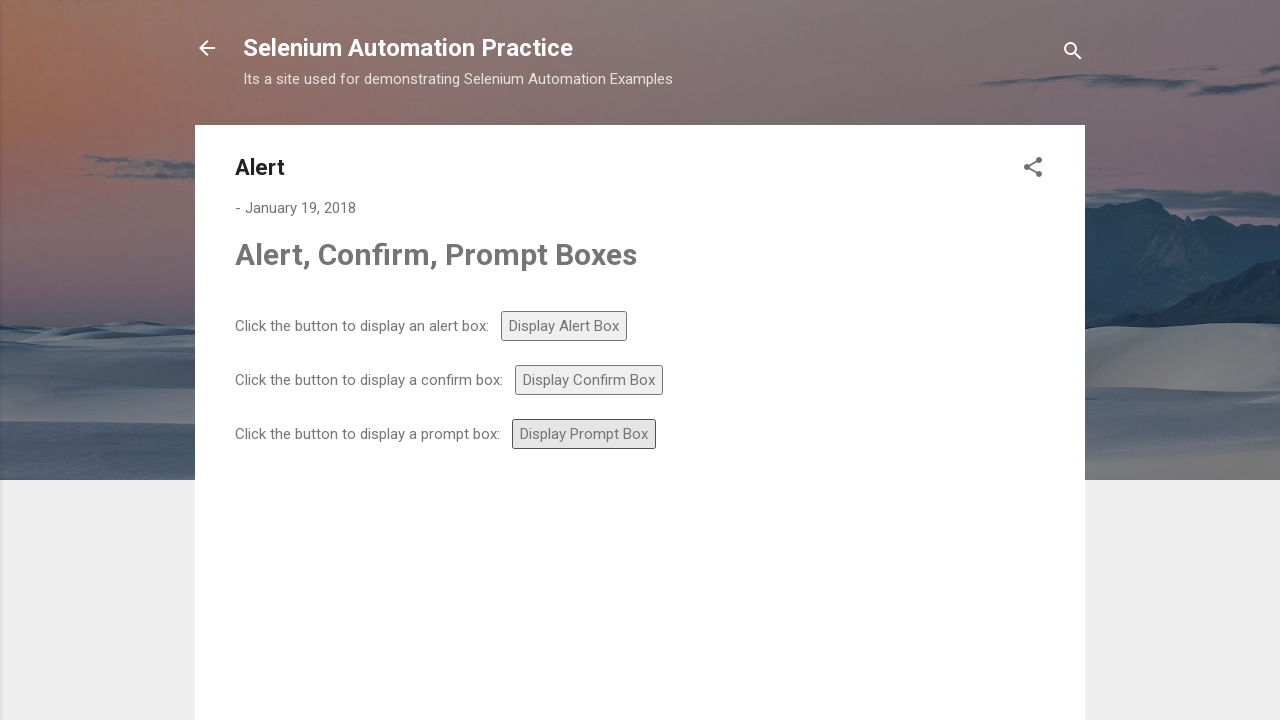

Clicked prompt button again to trigger dialog and accept with text 'Abhresh' at (584, 434) on #prompt
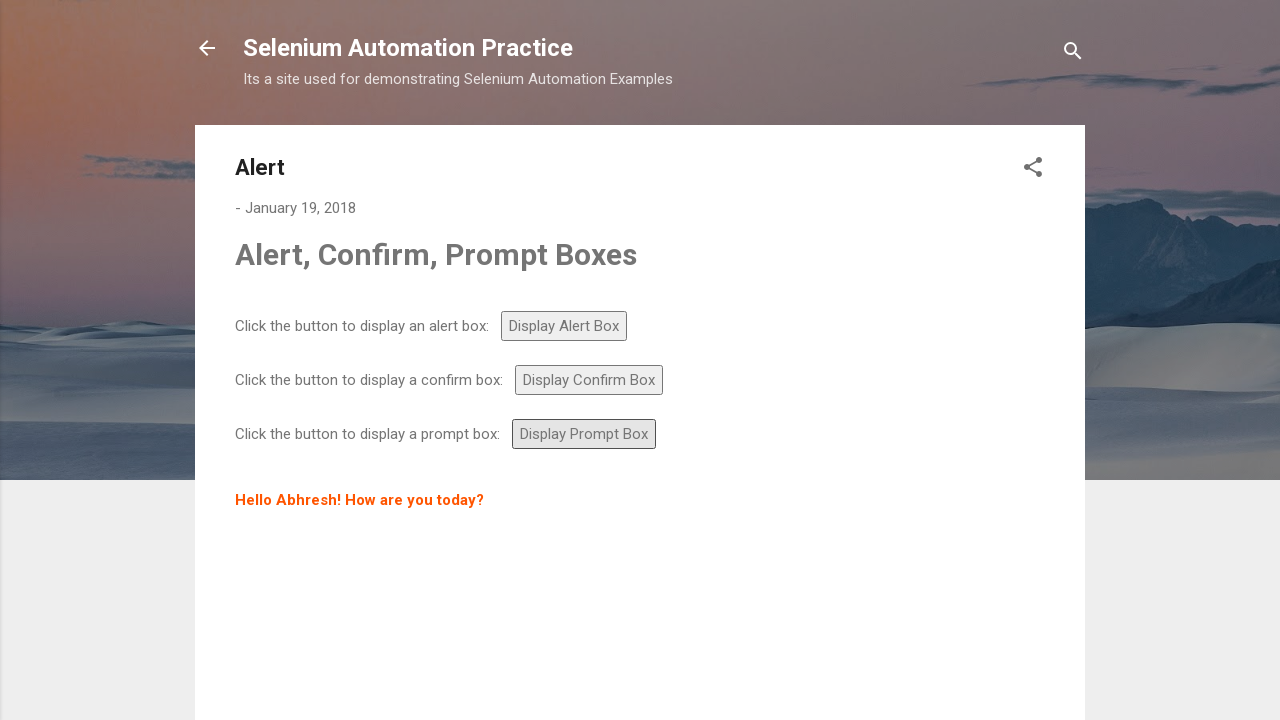

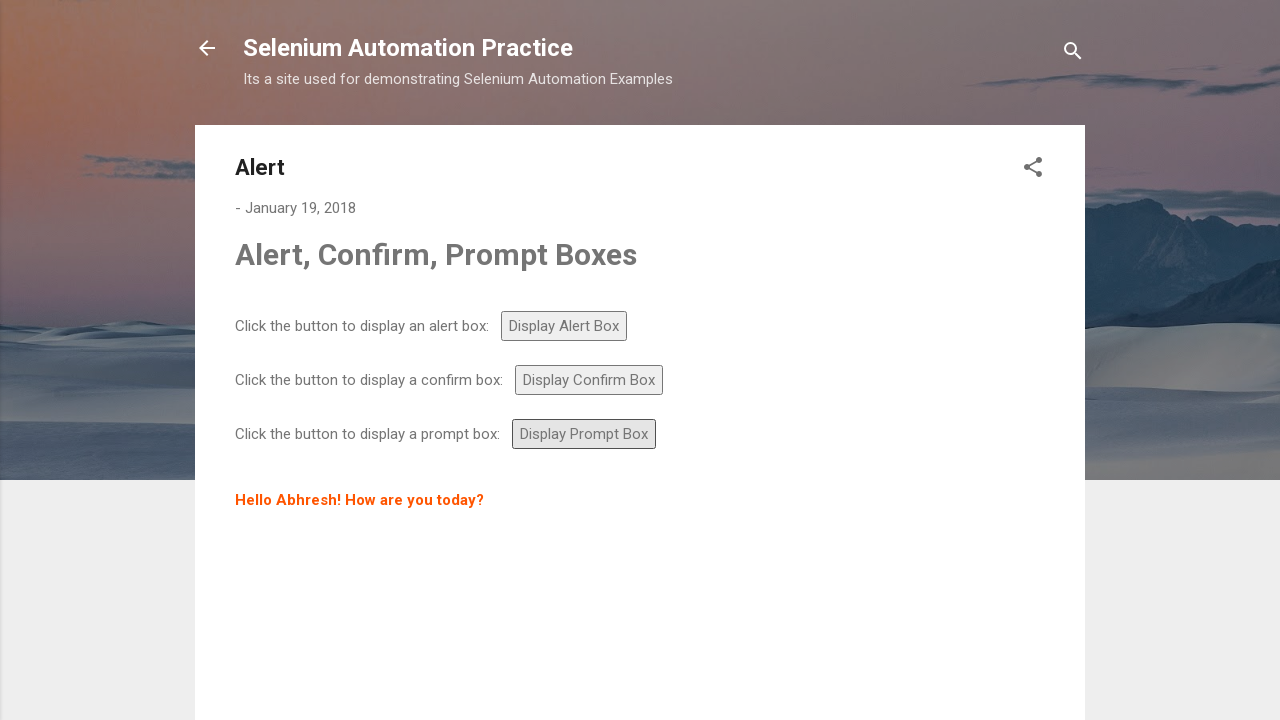